Tests browser back and forward navigation by visiting two product pages and using browser history controls

Starting URL: https://selenium.jacobparr.com/products/spree-bag

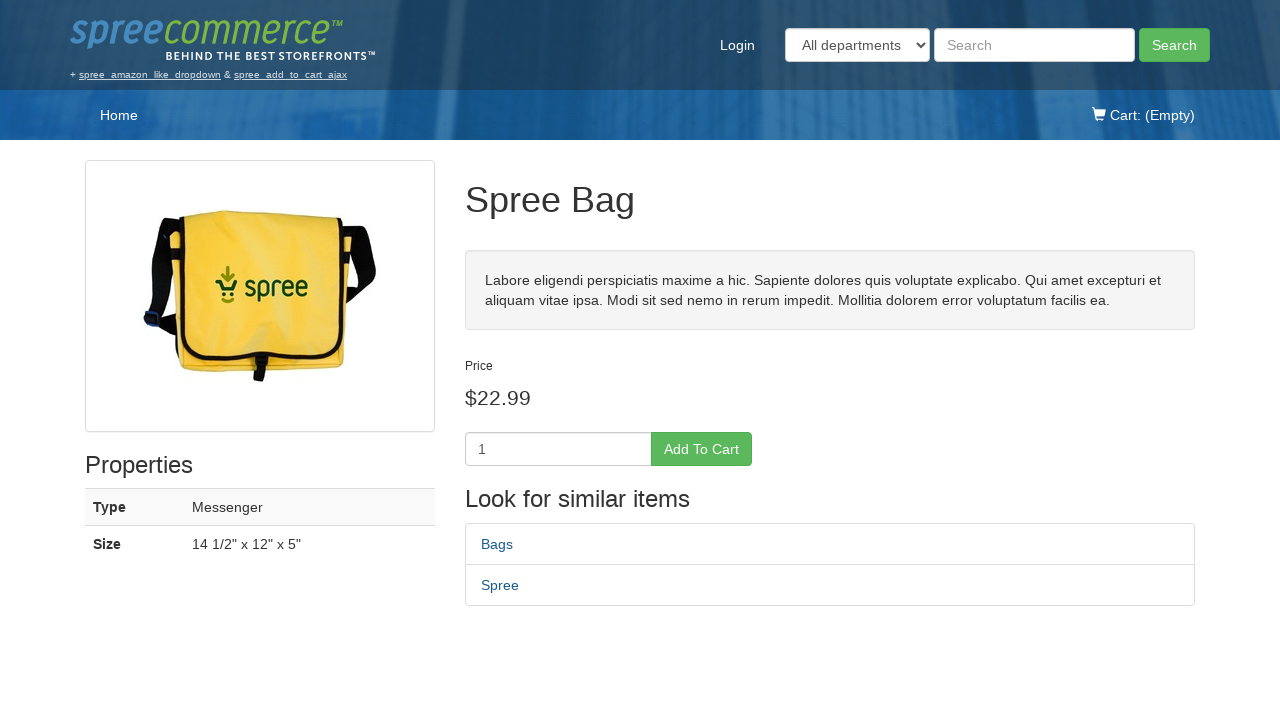

Verified initial page title is 'Spree Bag - Spree Demo Site'
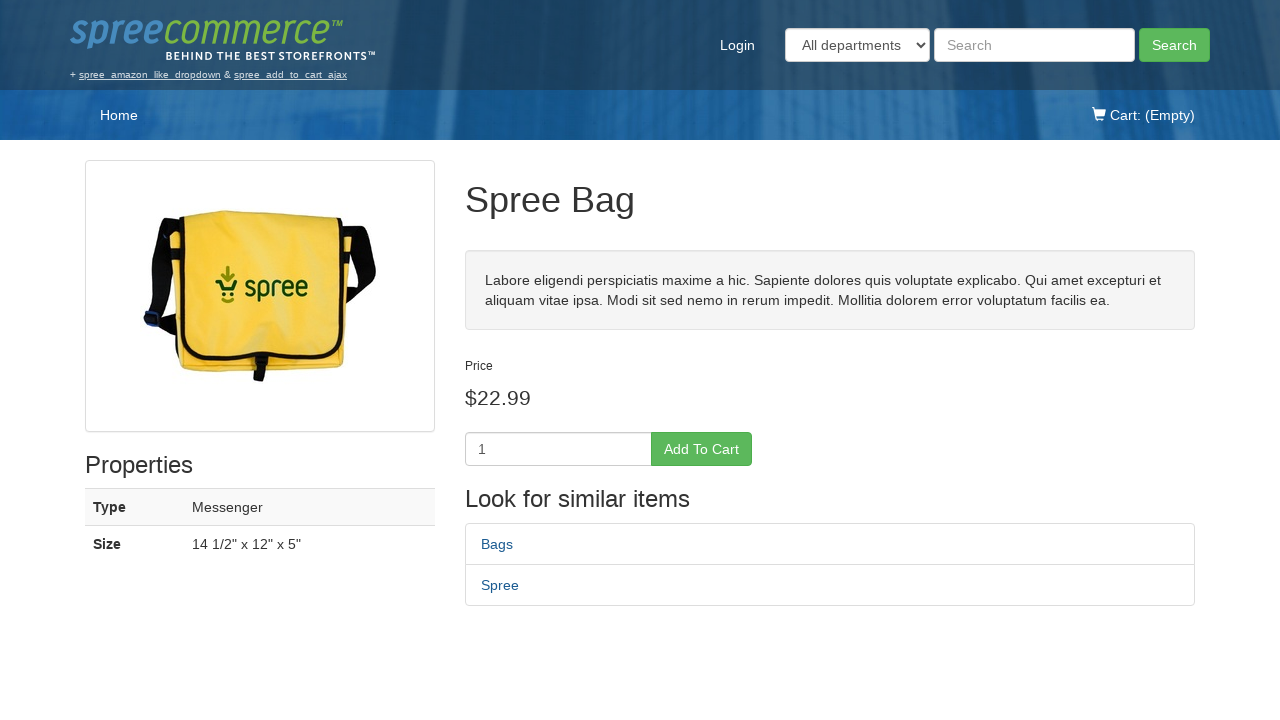

Navigated to second product page (Spree Tote)
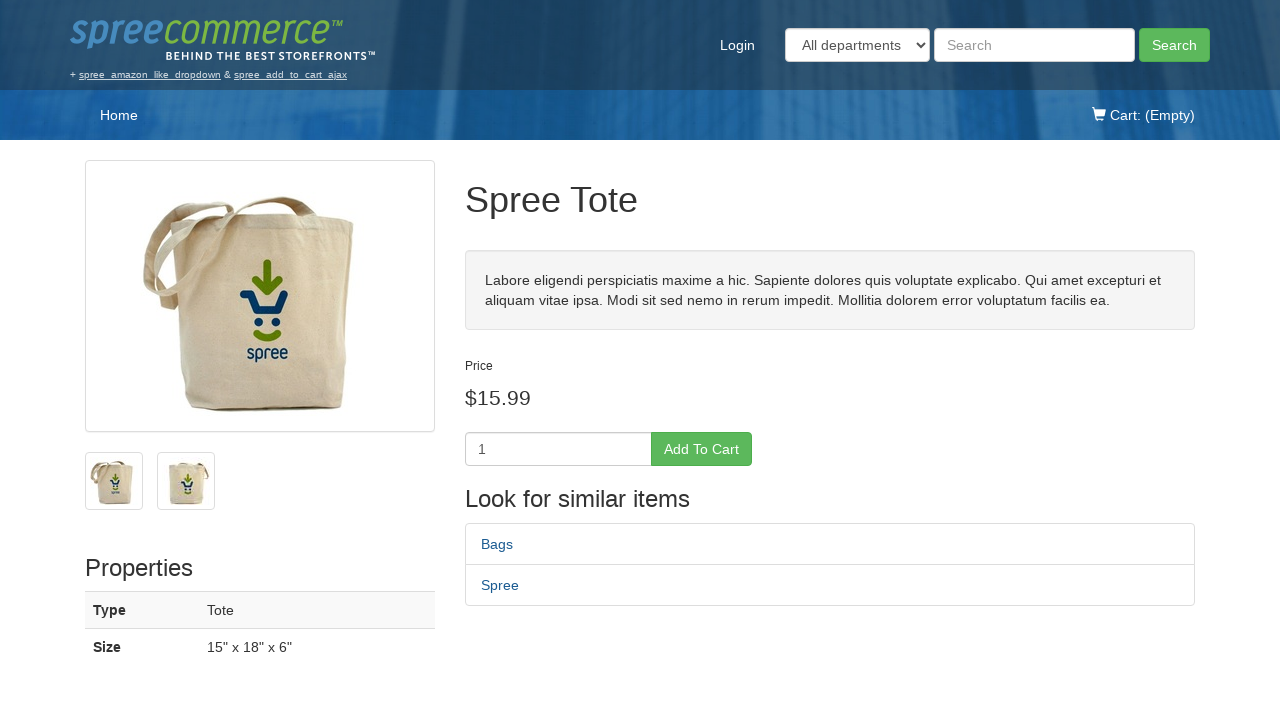

Verified page title is 'Spree Tote - Spree Demo Site'
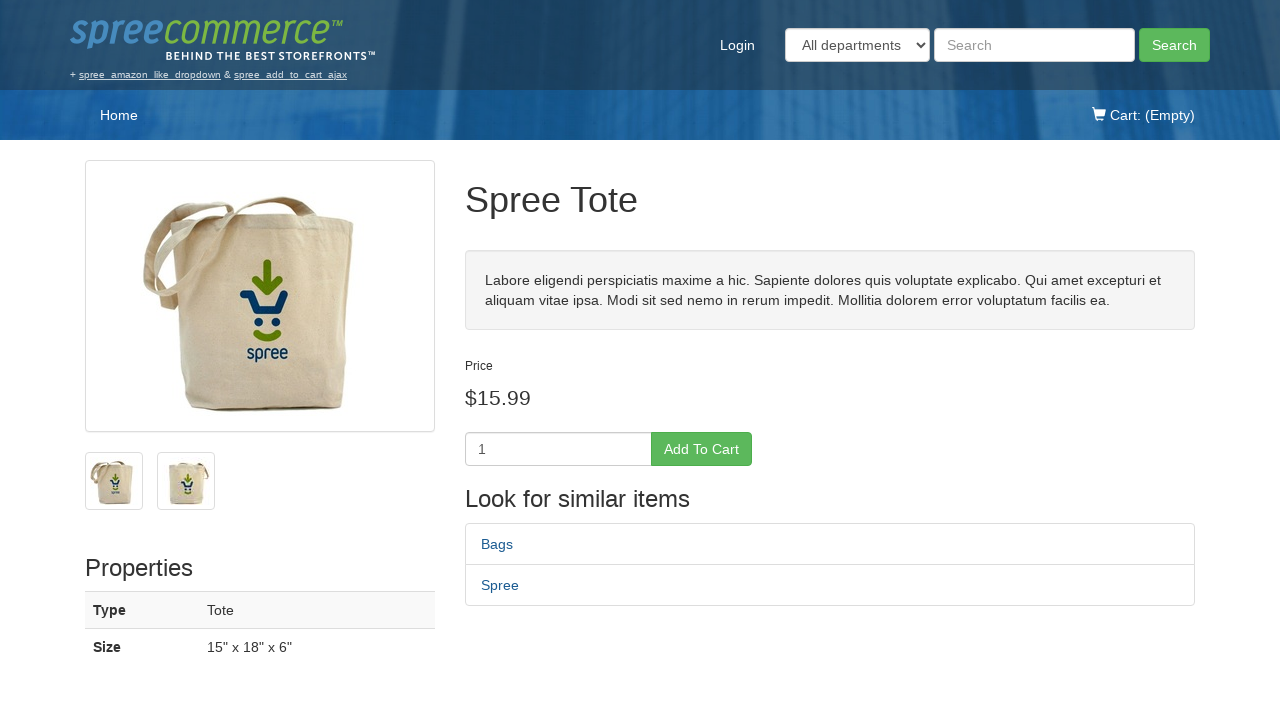

Used browser back button to navigate to first product
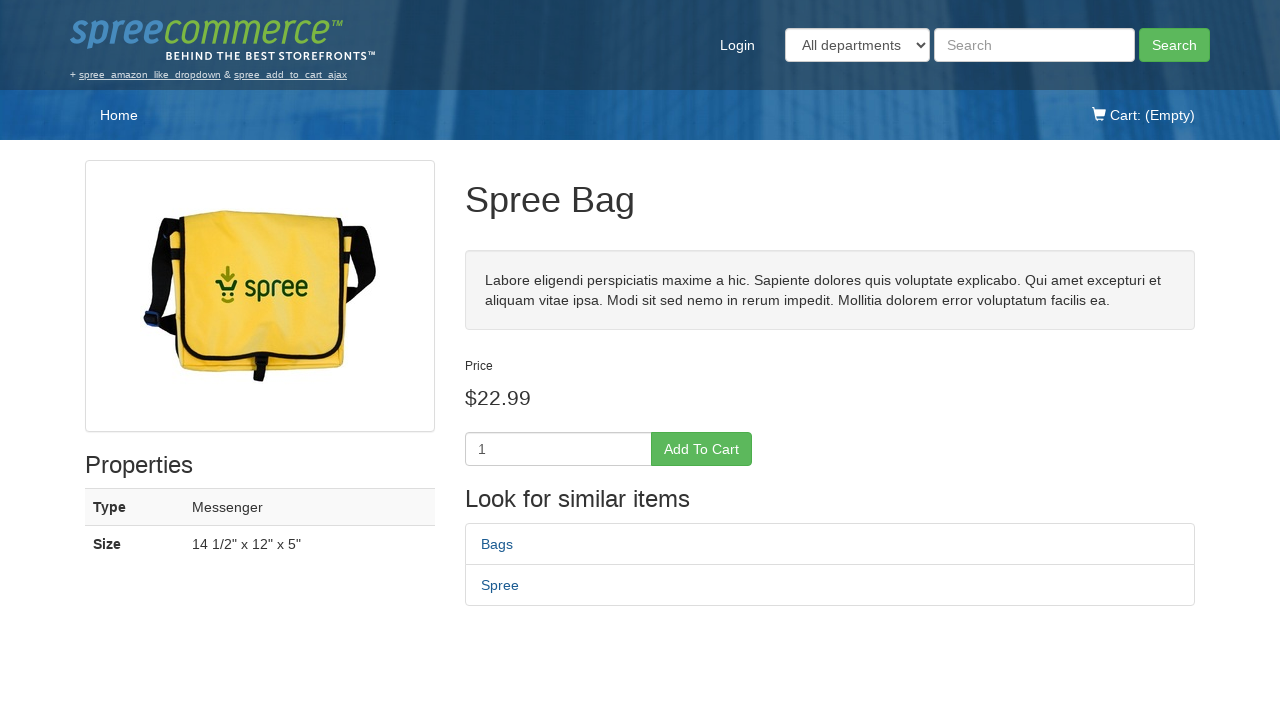

Verified page title is 'Spree Bag - Spree Demo Site' after going back
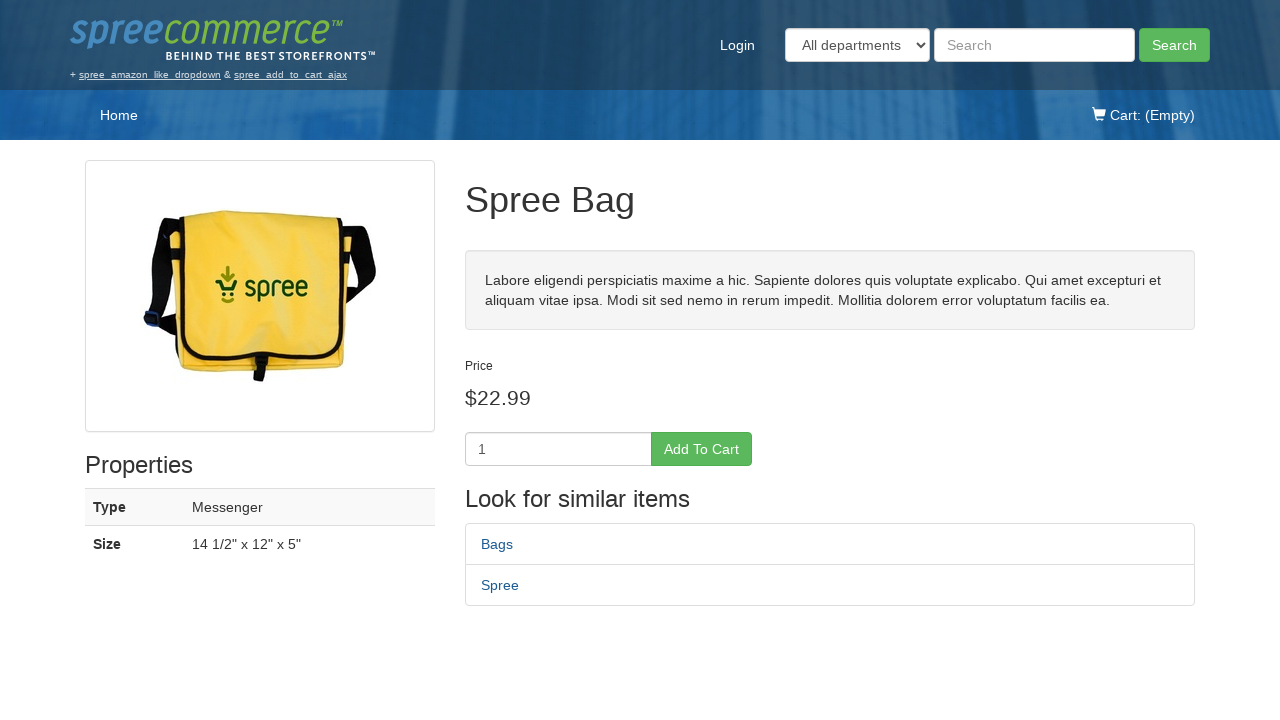

Used browser forward button to navigate to second product
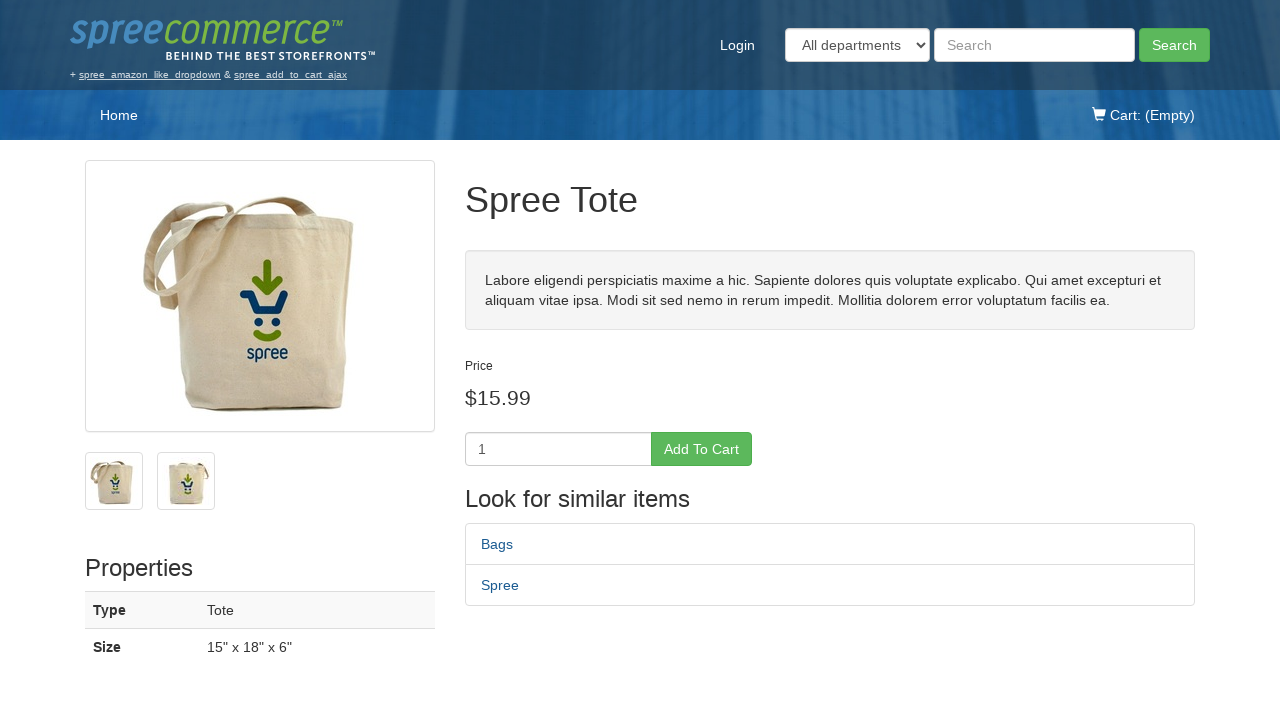

Verified page title is 'Spree Tote - Spree Demo Site' after going forward
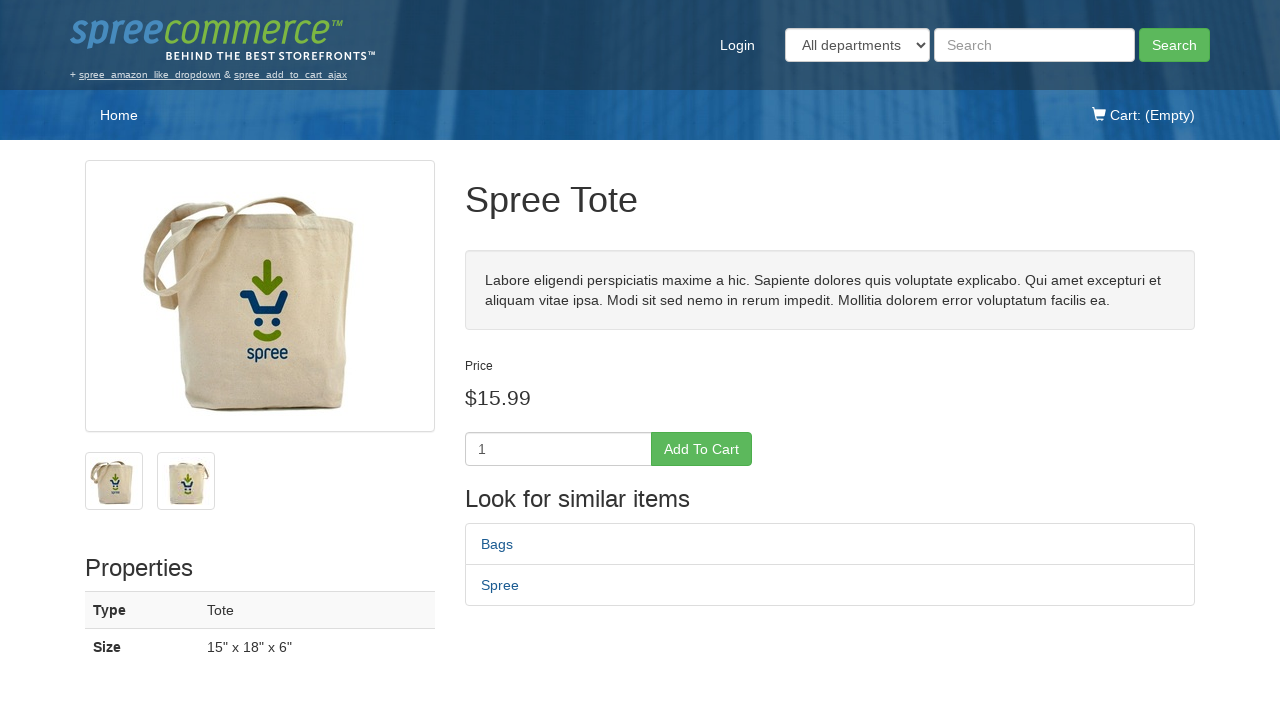

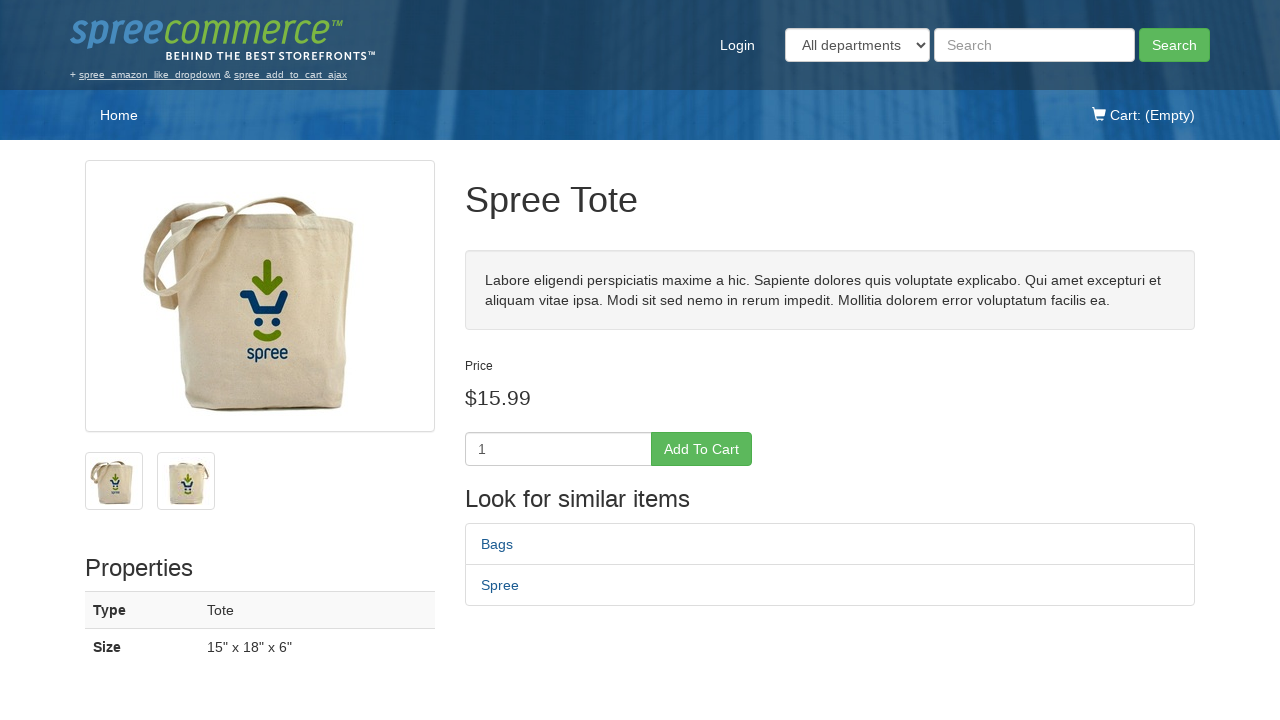